Tests browser navigation functionality by navigating back, forward, refreshing the page, and then navigating to a different website (CarWale) to verify URL matching.

Starting URL: https://wwww.shutterfly.com

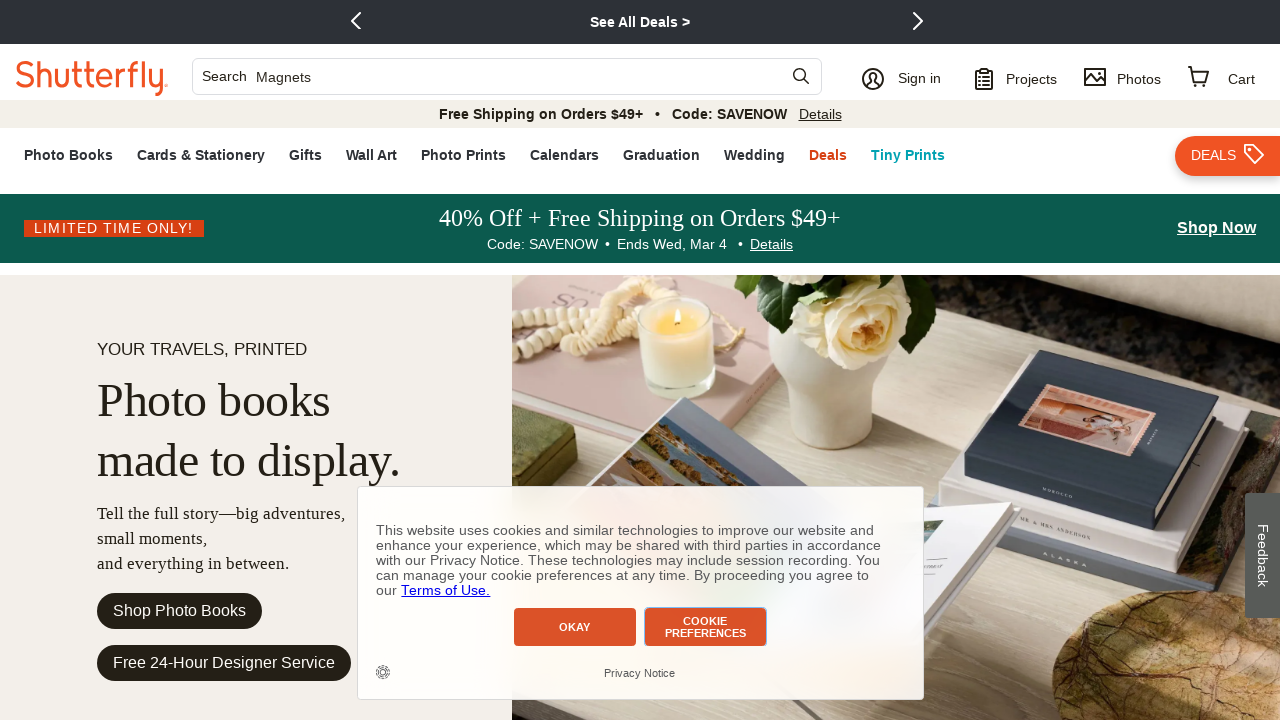

Navigated back to previous page in history
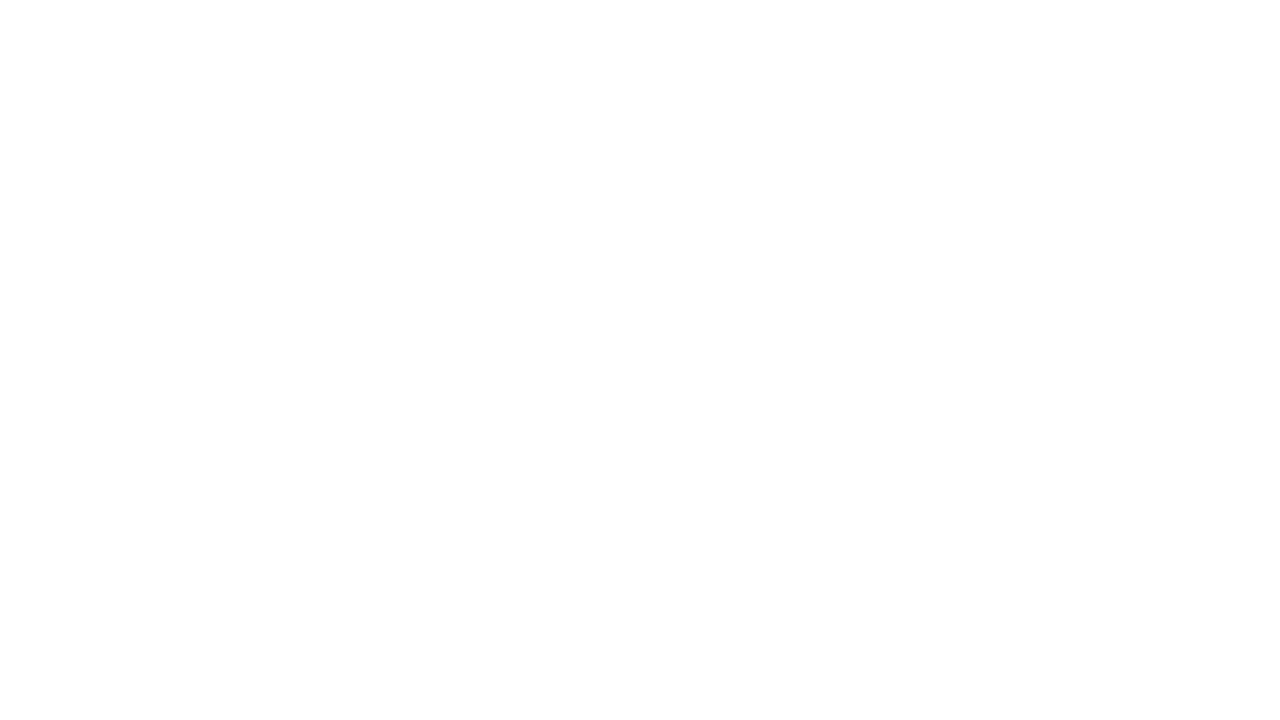

Page finished loading after navigating back
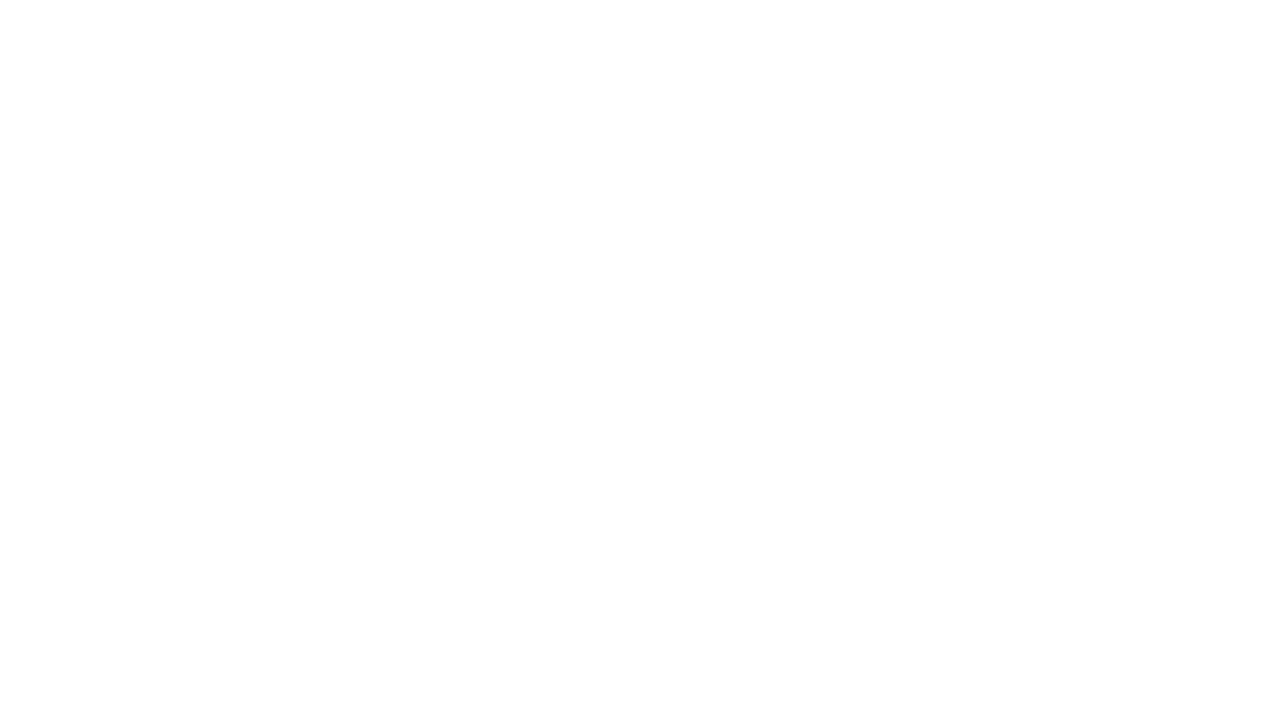

Navigated forward in browser history
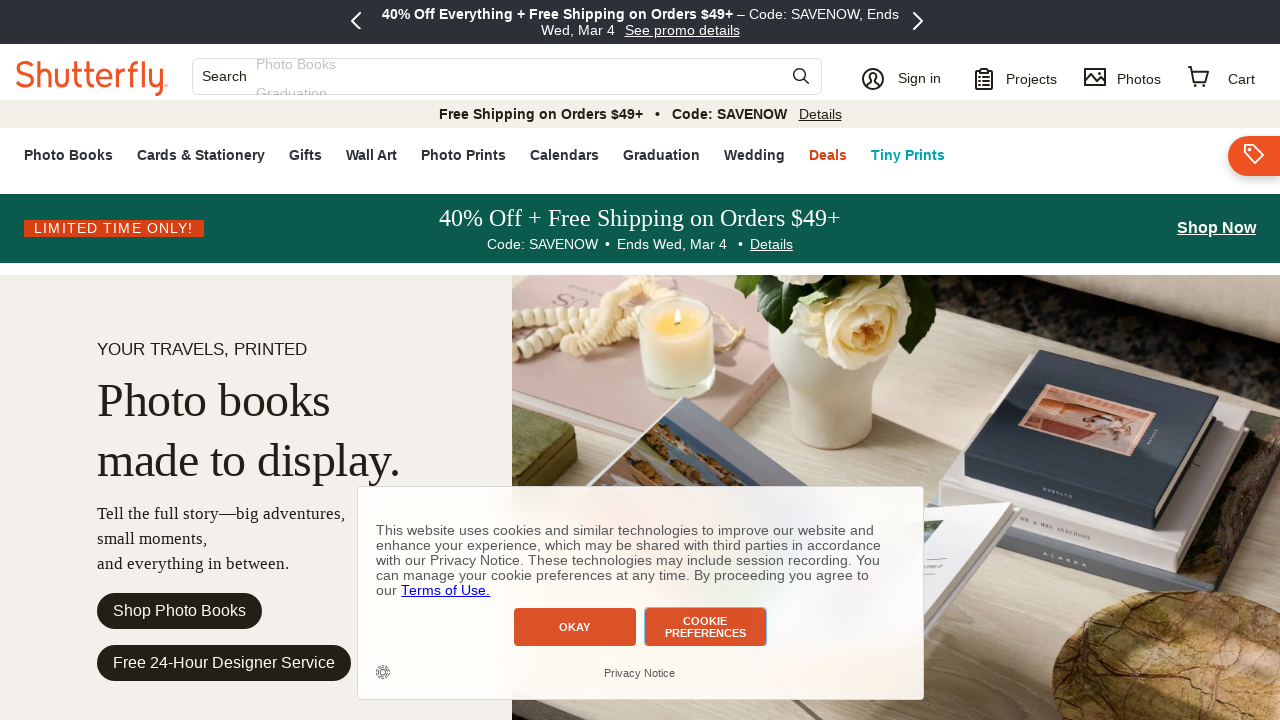

Page finished loading after navigating forward
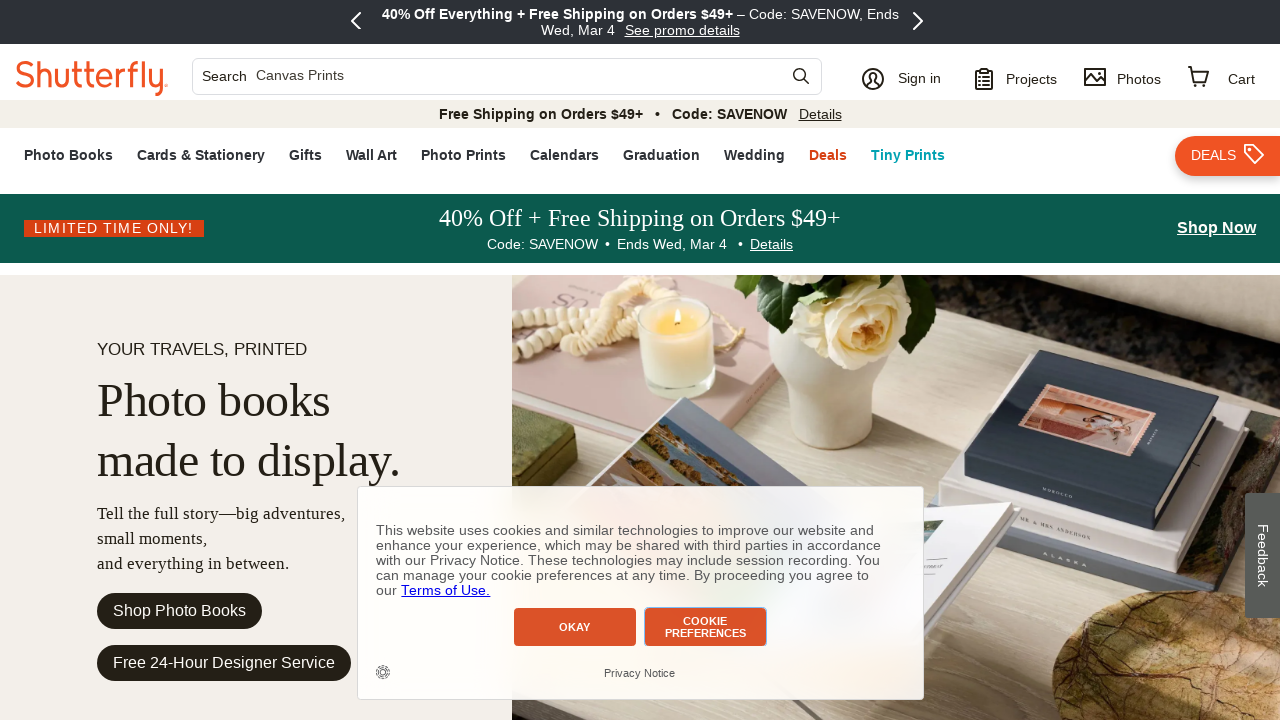

Refreshed the current page
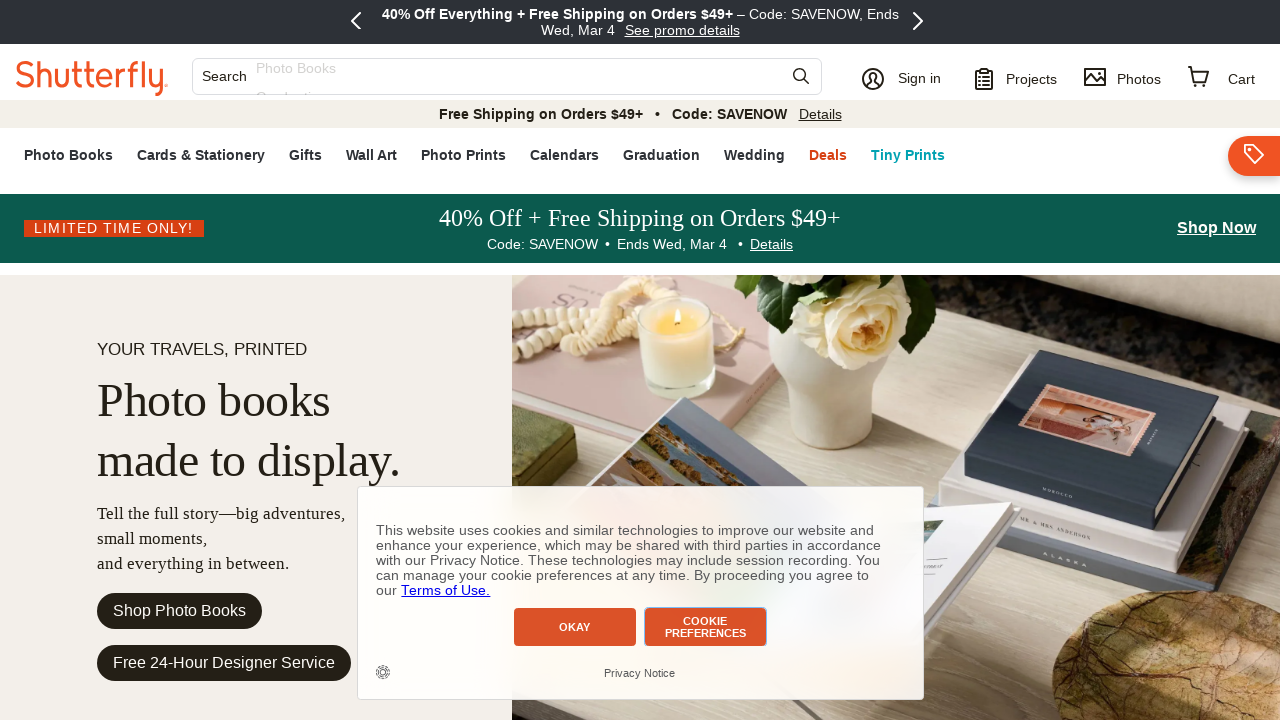

Page finished loading after refresh
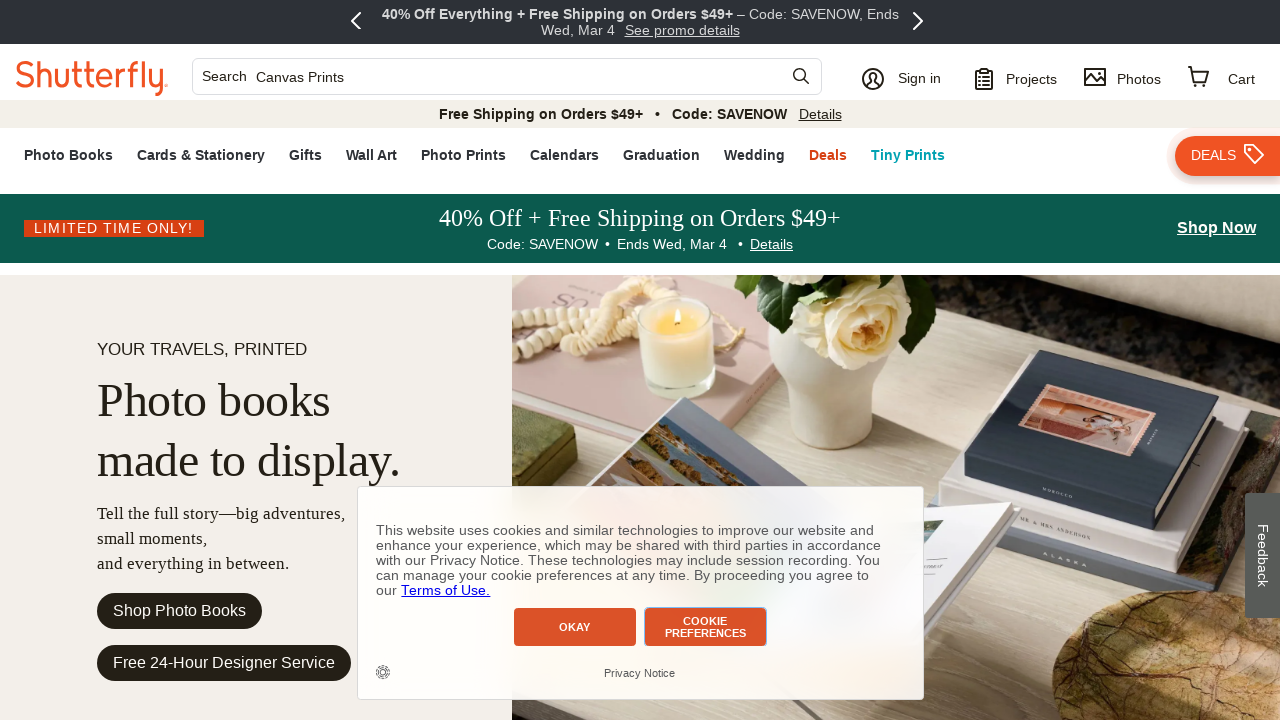

Navigated to CarWale website at https://www.carwale.com/
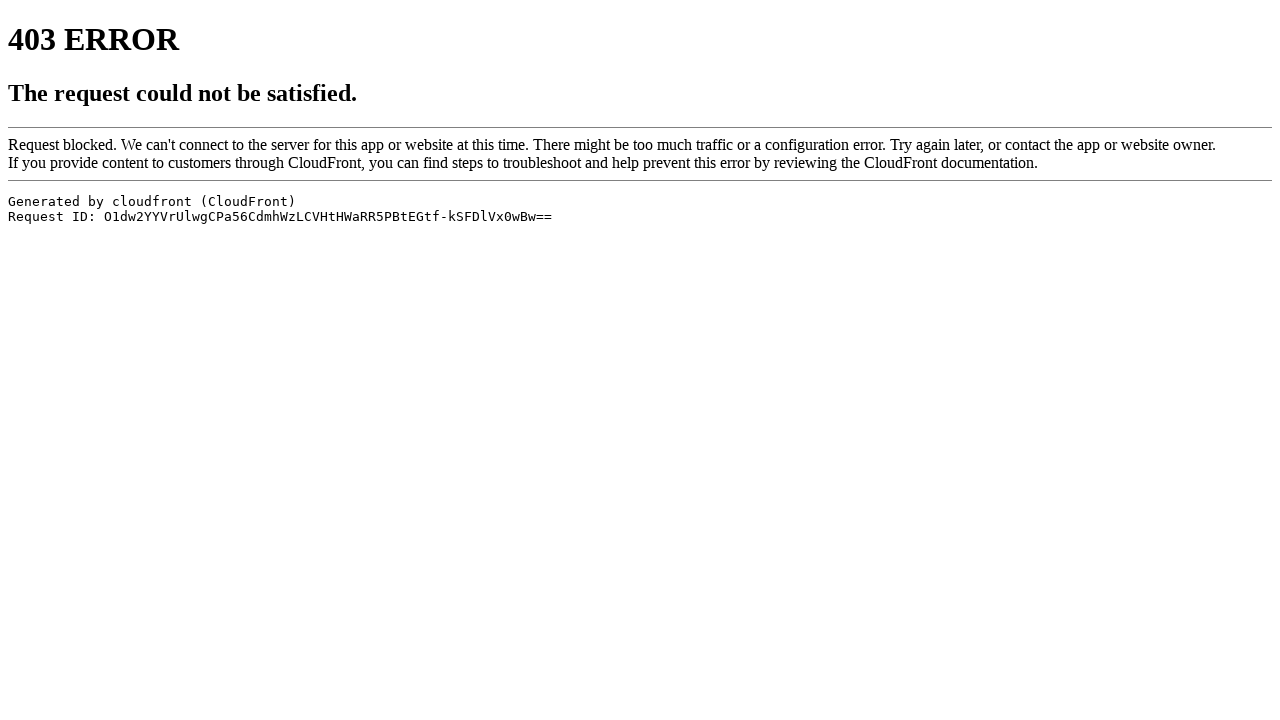

Verified URL matches https://www.carwale.com/
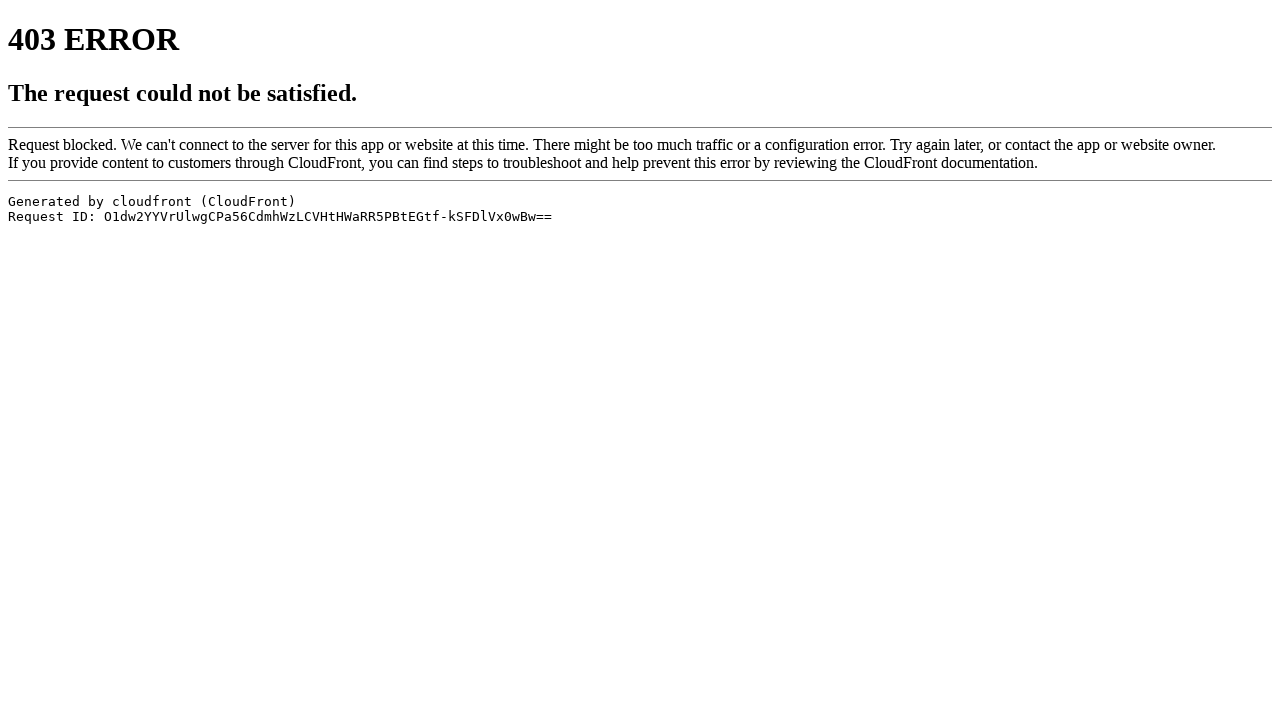

Retrieved page title: ERROR: The request could not be satisfied
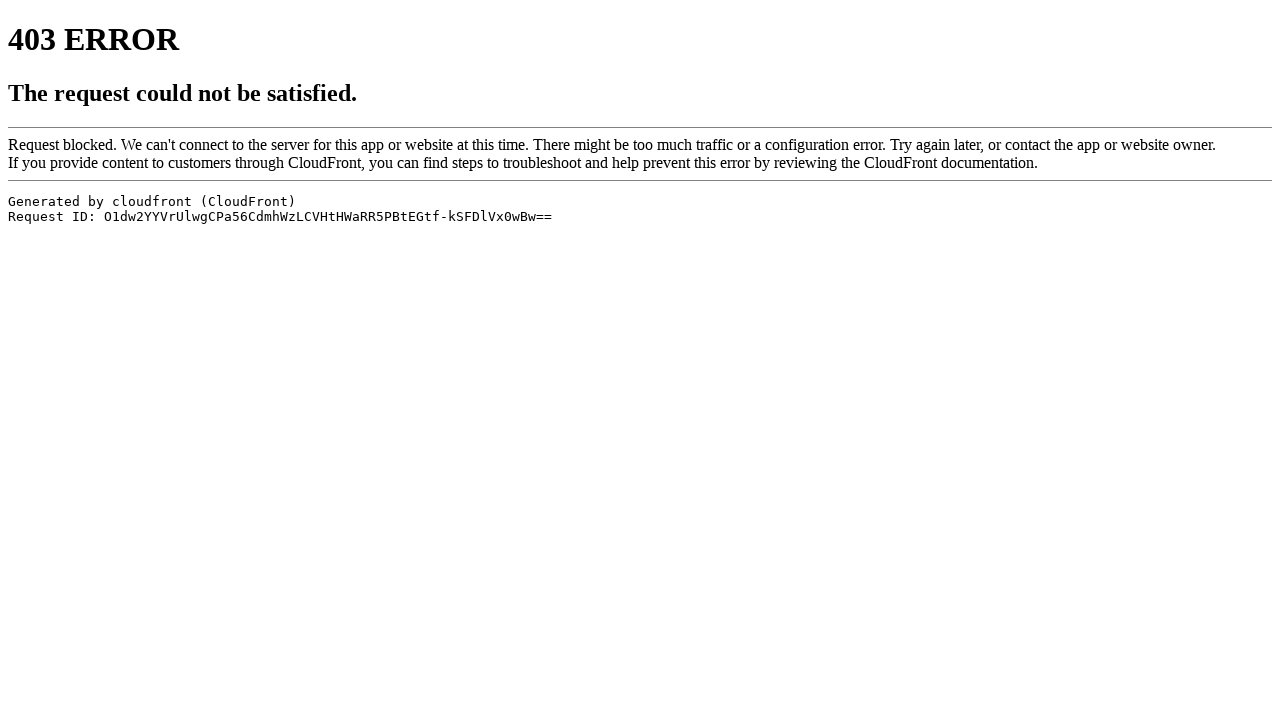

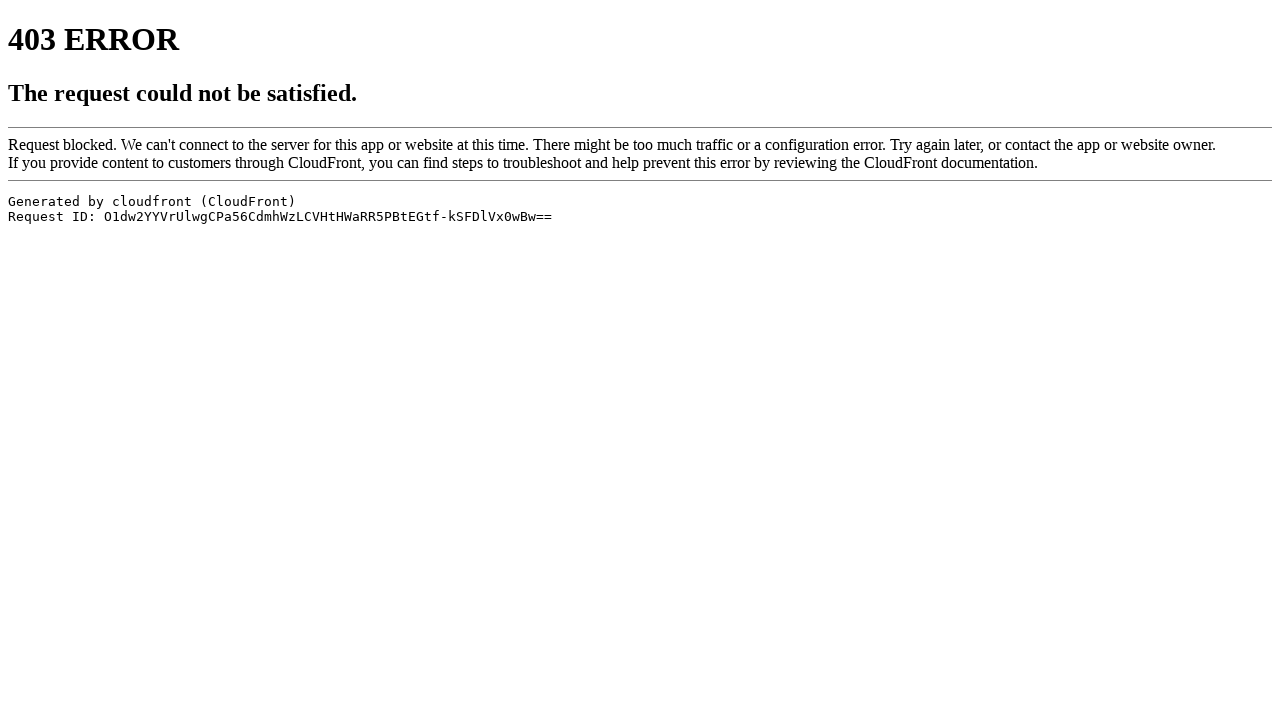